Navigates to Tesla website, opens Discover menu, and clicks on Careers link to verify navigation

Starting URL: https://www.tesla.com/

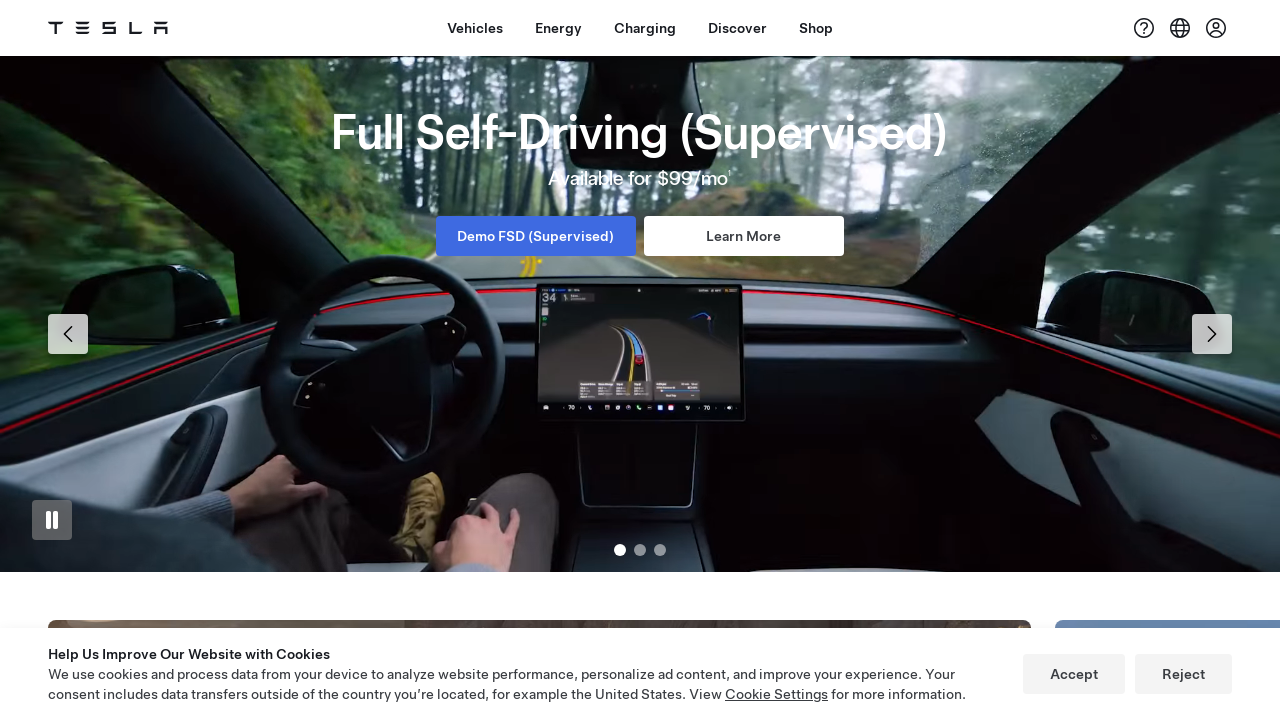

Navigated to Tesla homepage
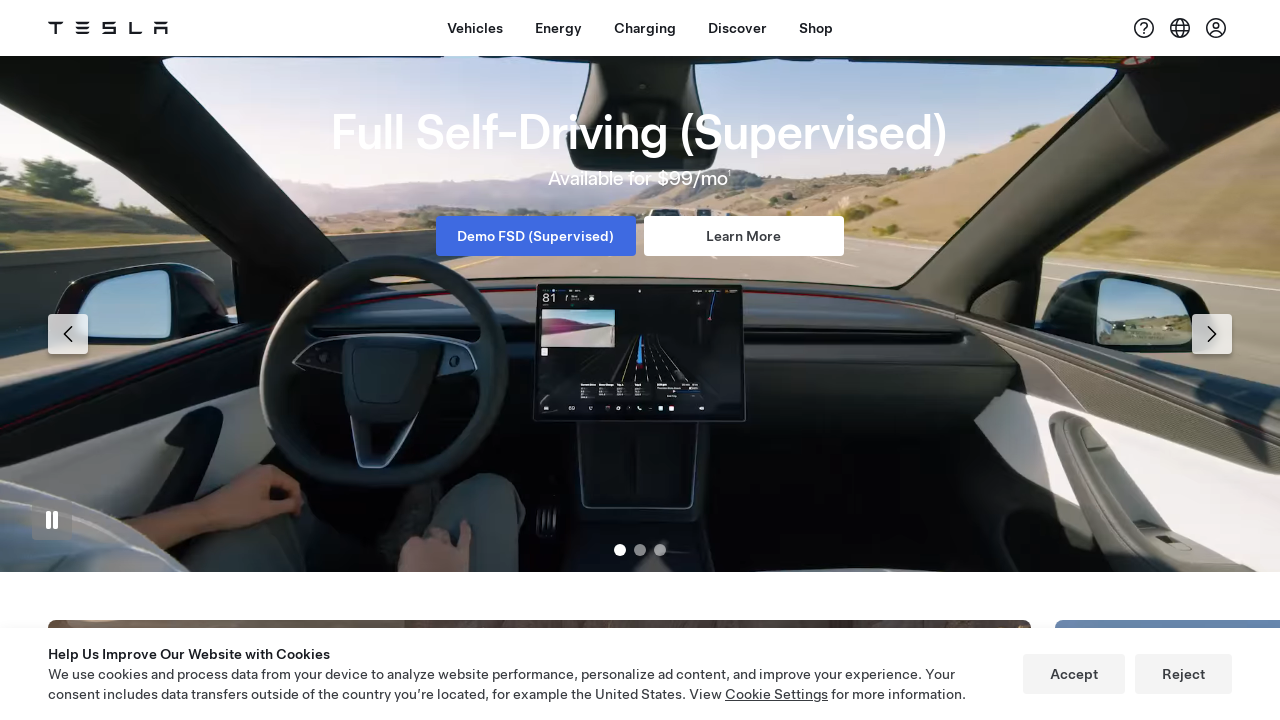

Discover menu selector is visible and ready
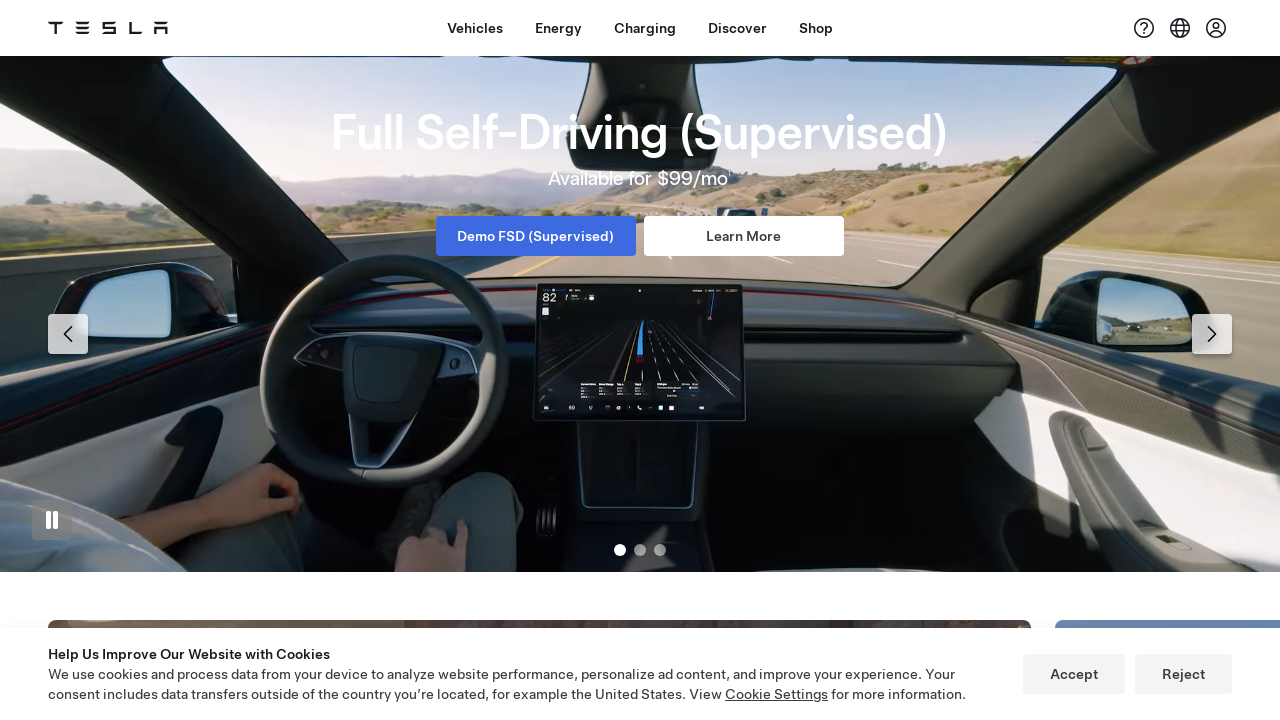

Clicked on Discover menu at (738, 28) on xpath=//span[contains(.,'Discover')]
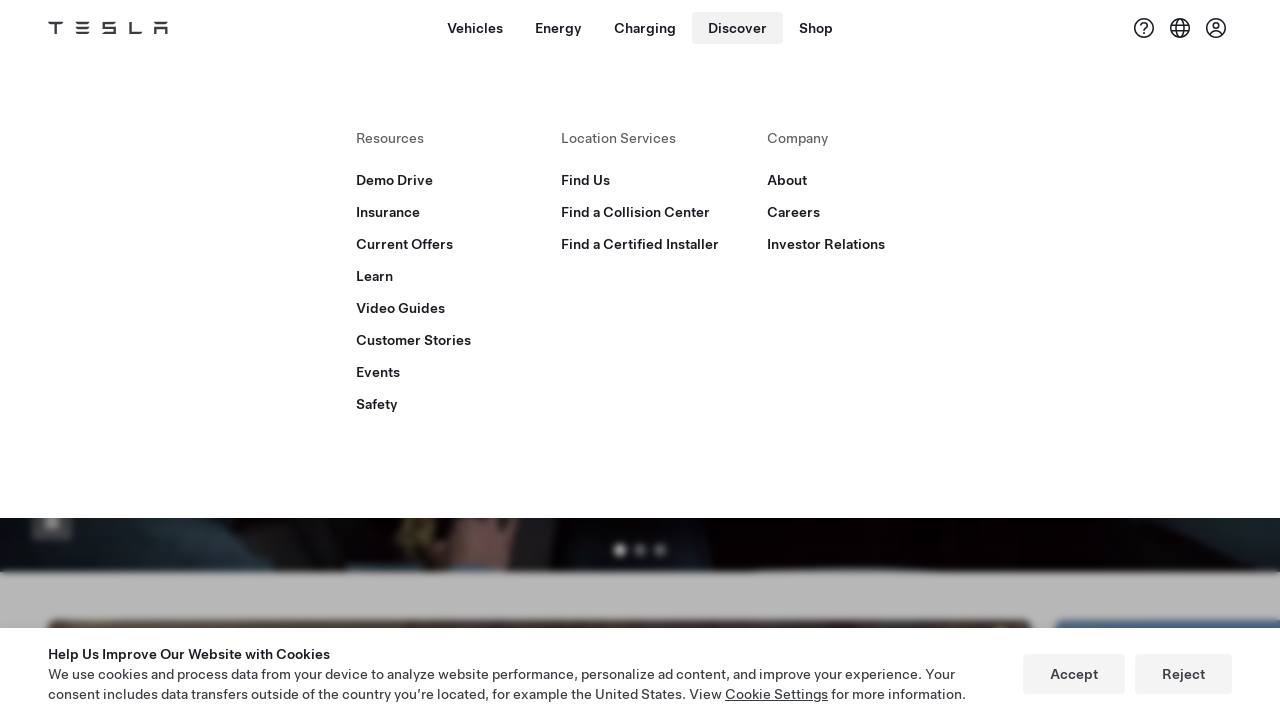

Clicked on Careers link in Discover menu at (794, 212) on (//a[@href='/careers'])[1]
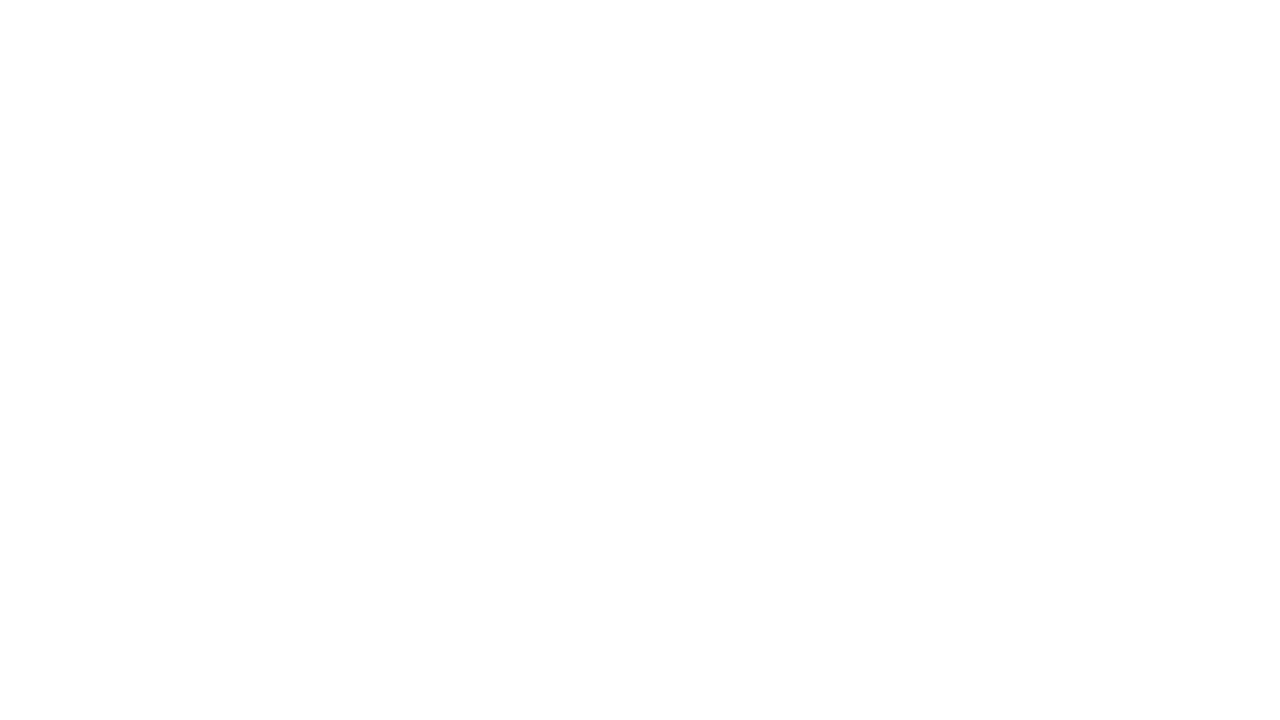

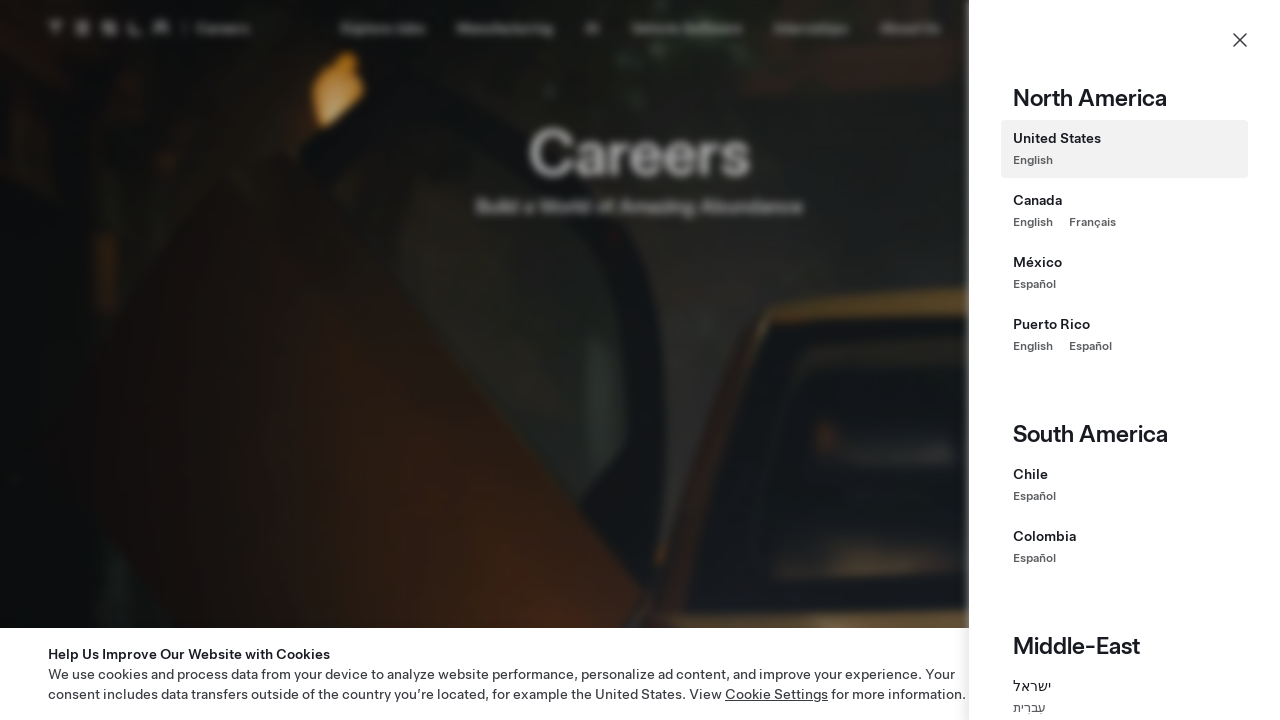